Tests auto-suggestion dropdown functionality by typing partial text and selecting a matching option from the suggestions

Starting URL: https://rahulshettyacademy.com/dropdownsPractise/

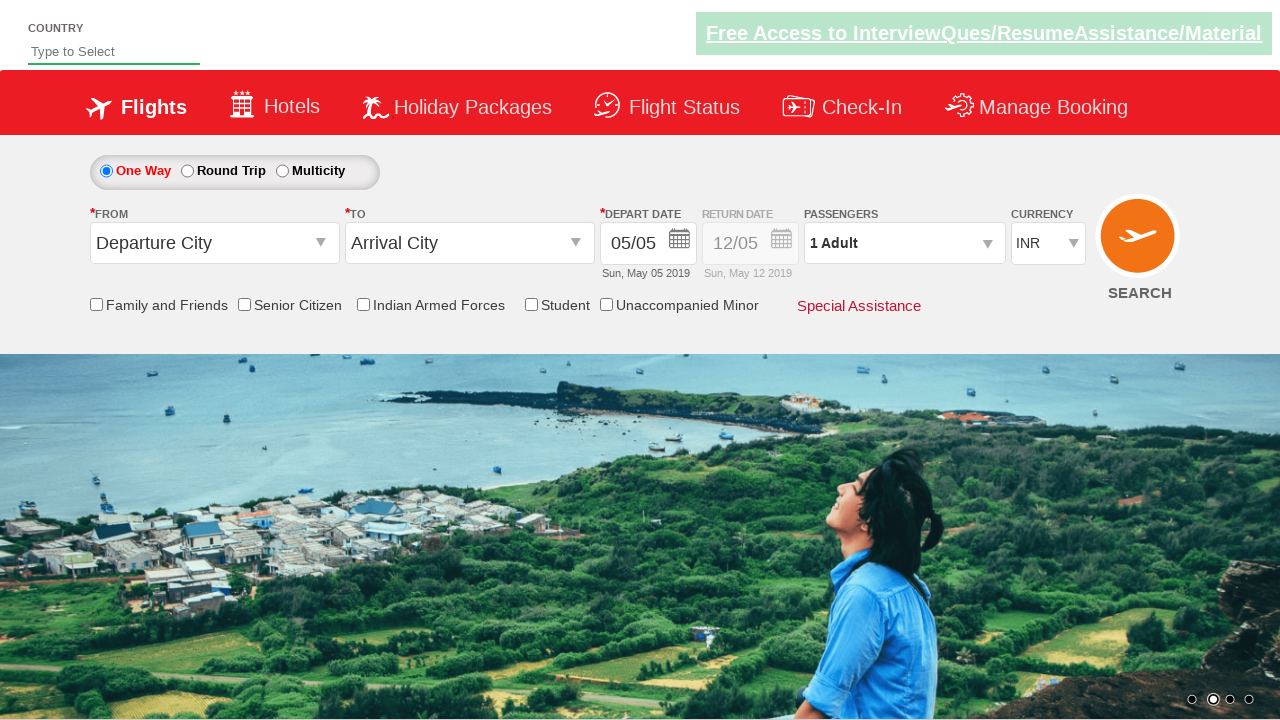

Typed 'ind' into auto-suggest field on #autosuggest
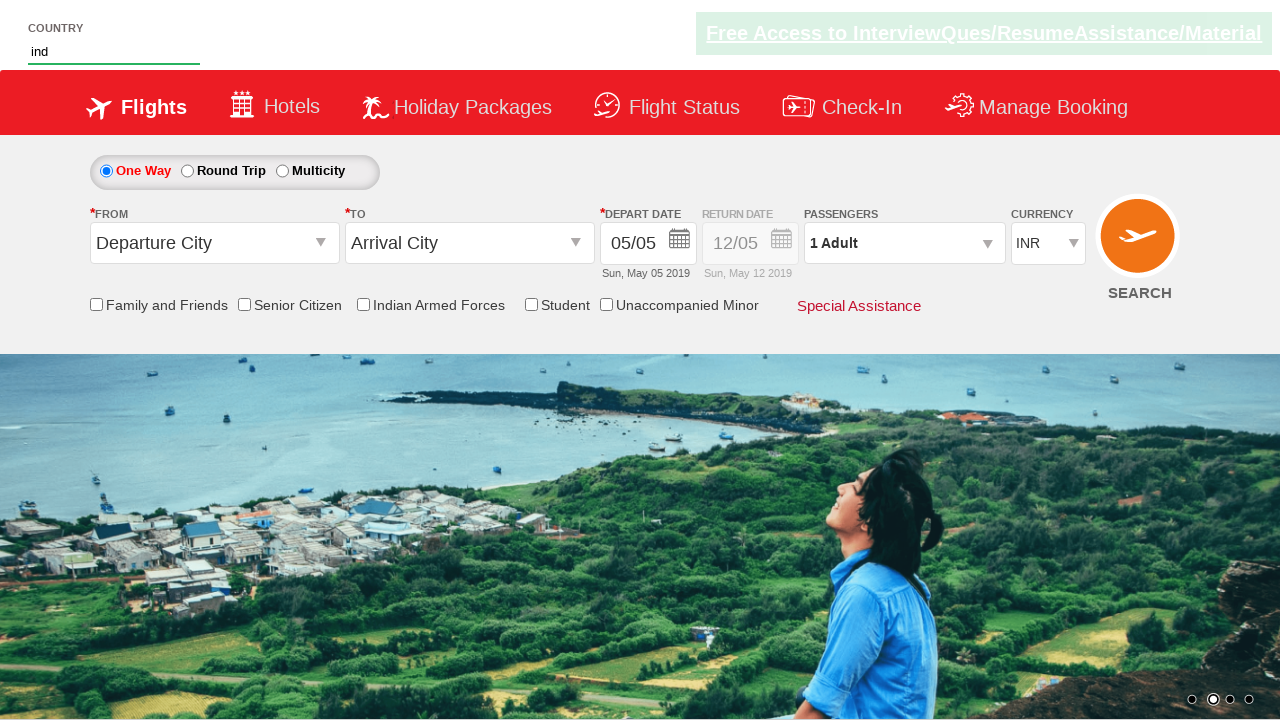

Auto-suggestion dropdown appeared with matching options
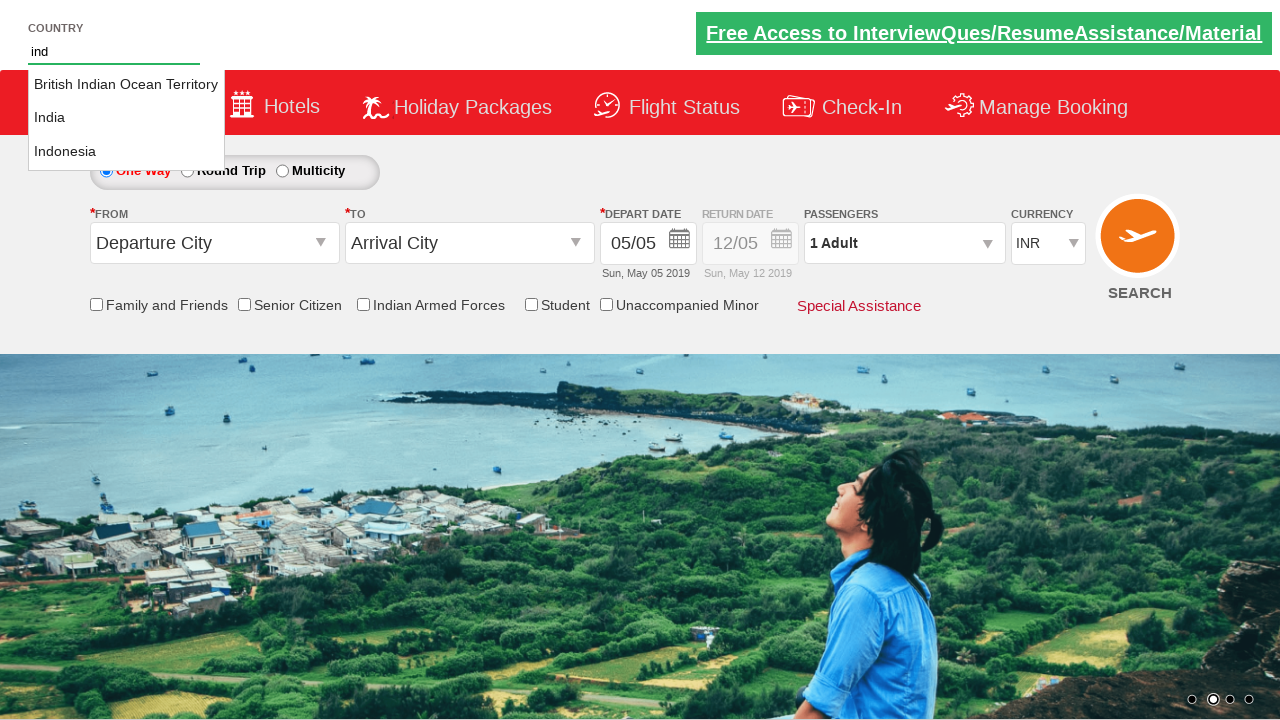

Selected 'India' from auto-suggestion dropdown at (126, 118) on li[class='ui-menu-item'] a >> nth=1
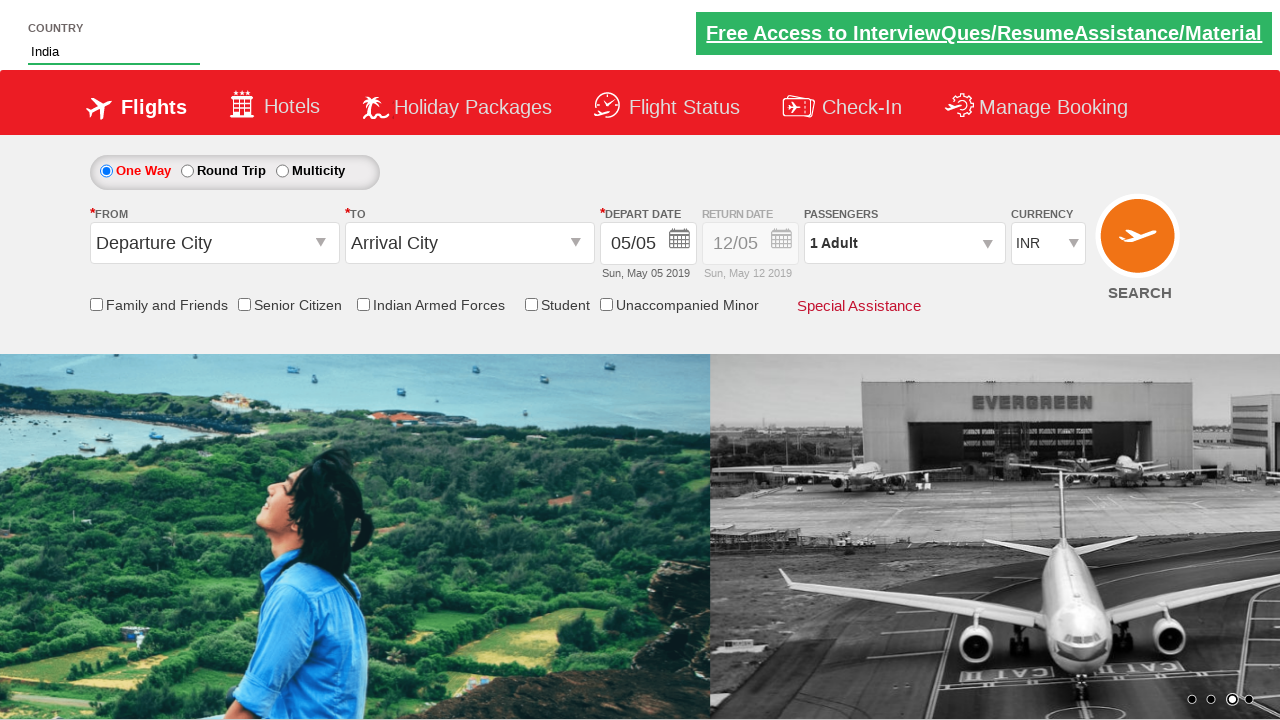

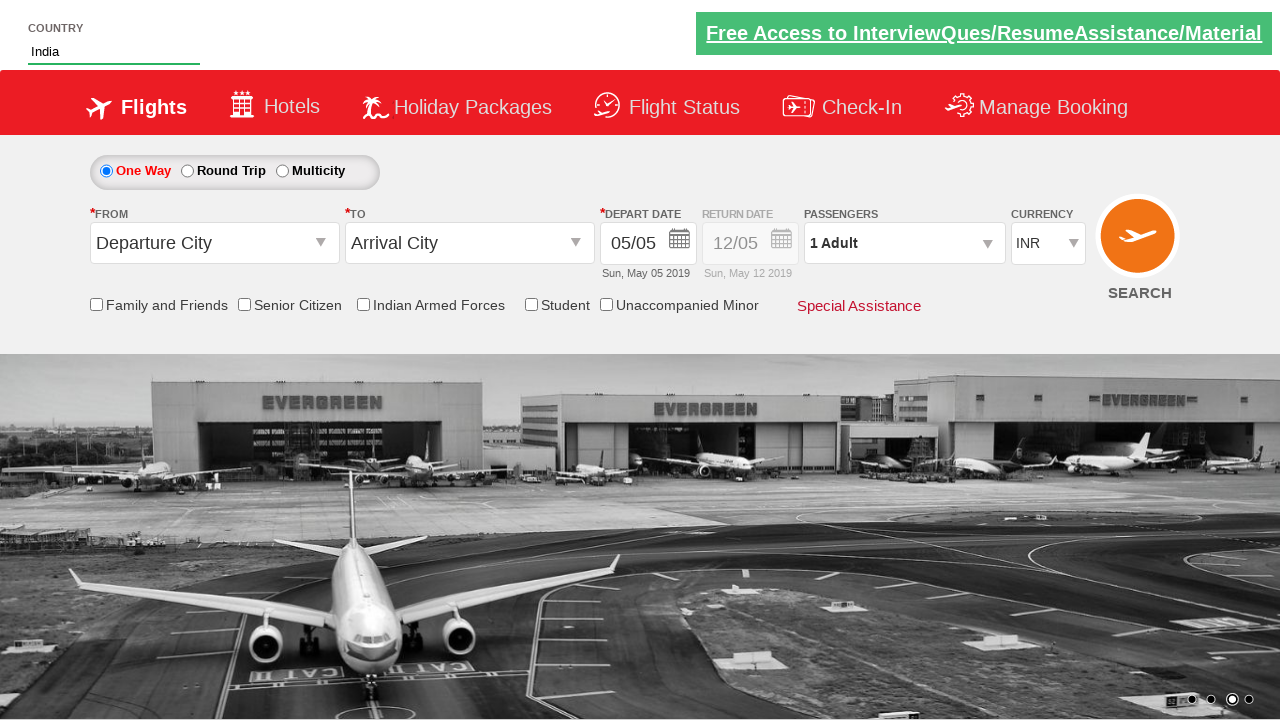